Tests file upload functionality by uploading a file and verifying the success message is displayed

Starting URL: https://the-internet.herokuapp.com/upload

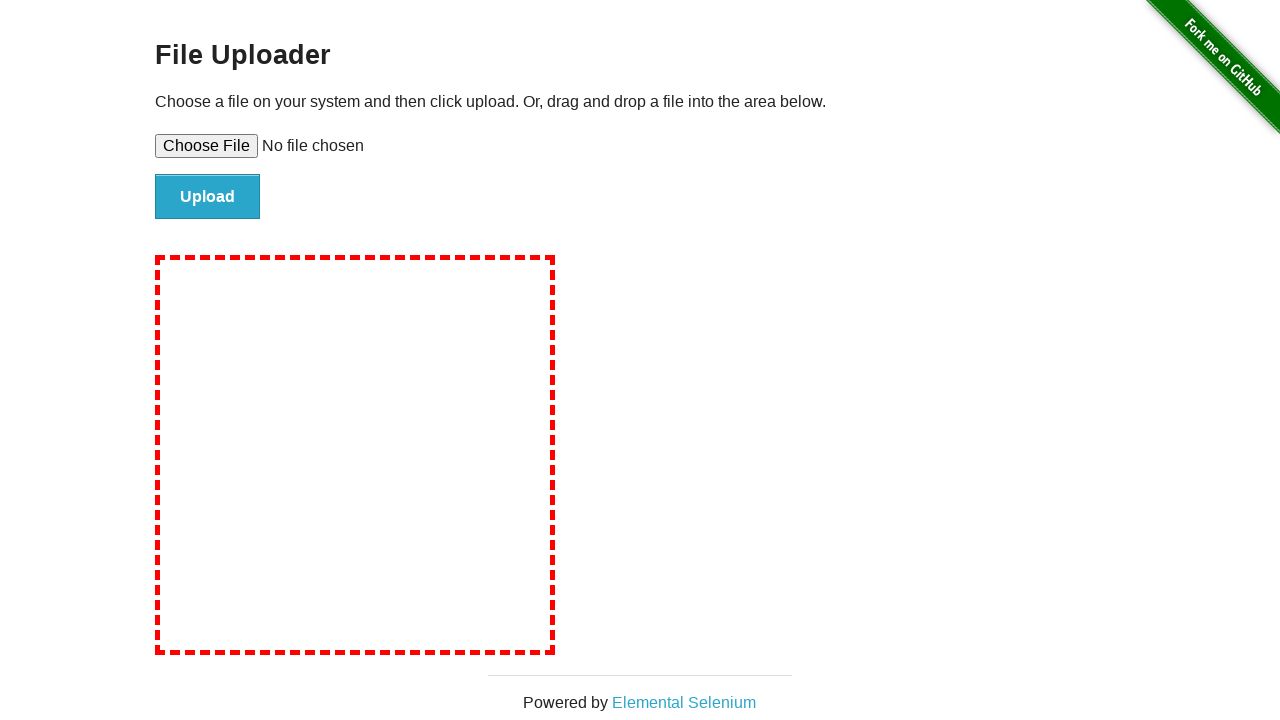

Created temporary test file for upload
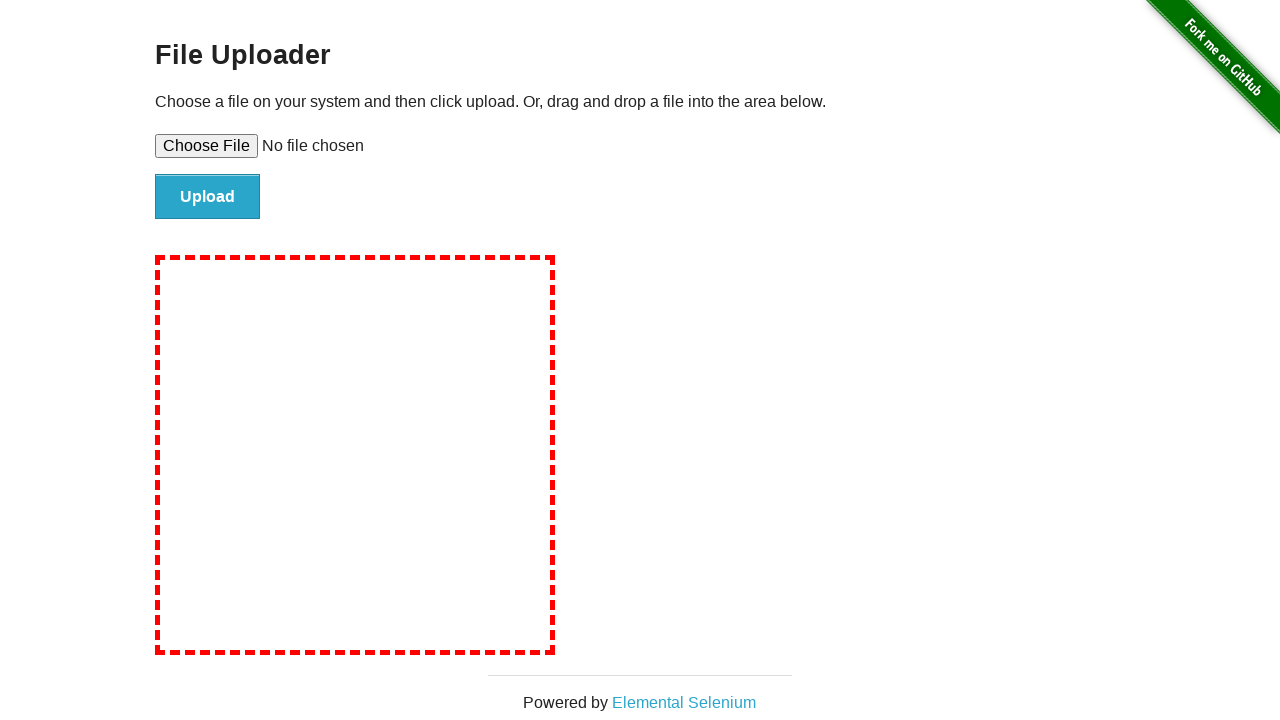

Selected test file in file upload input
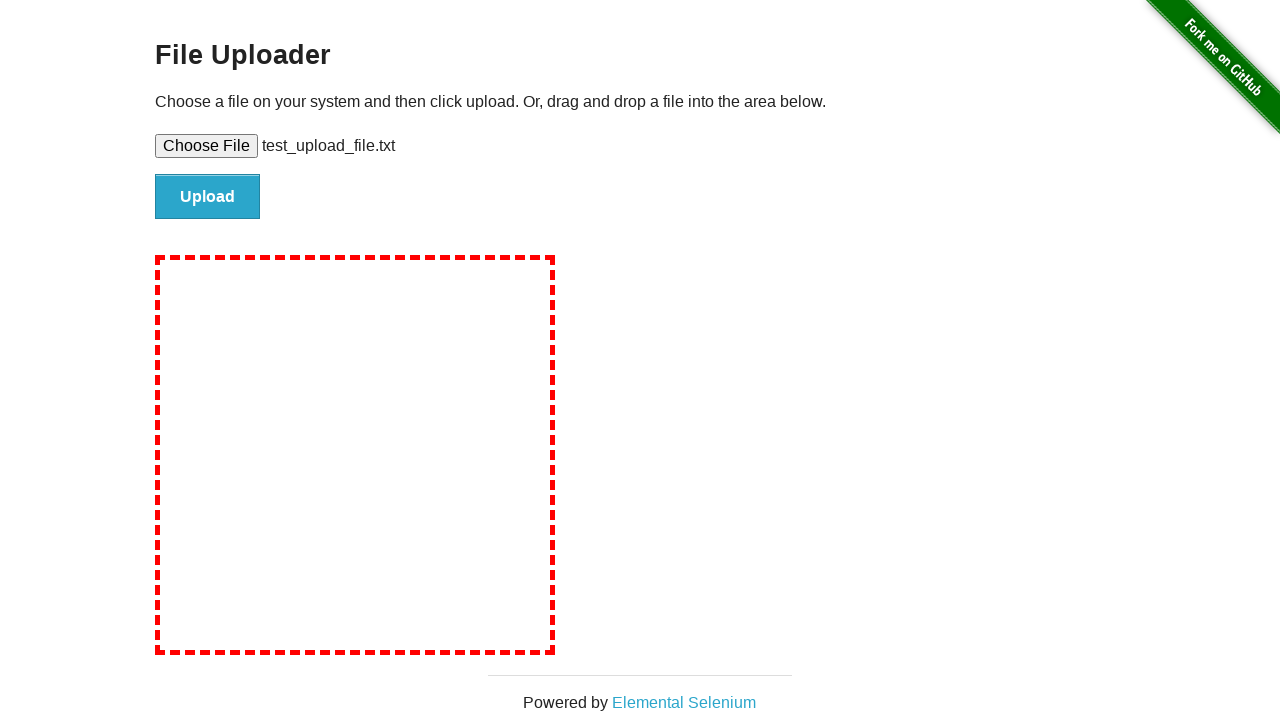

Clicked Upload button to submit file at (208, 197) on internal:role=button[name="Upload"i]
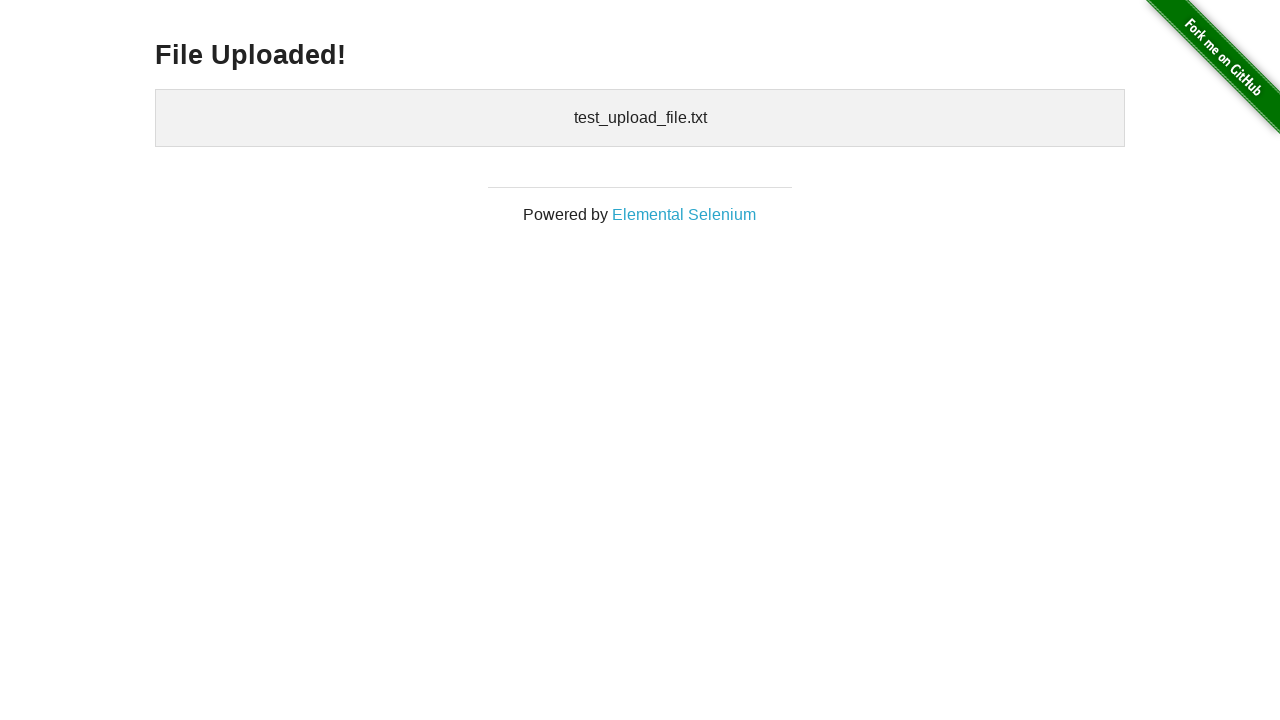

Verified success message 'File Uploaded!' is displayed
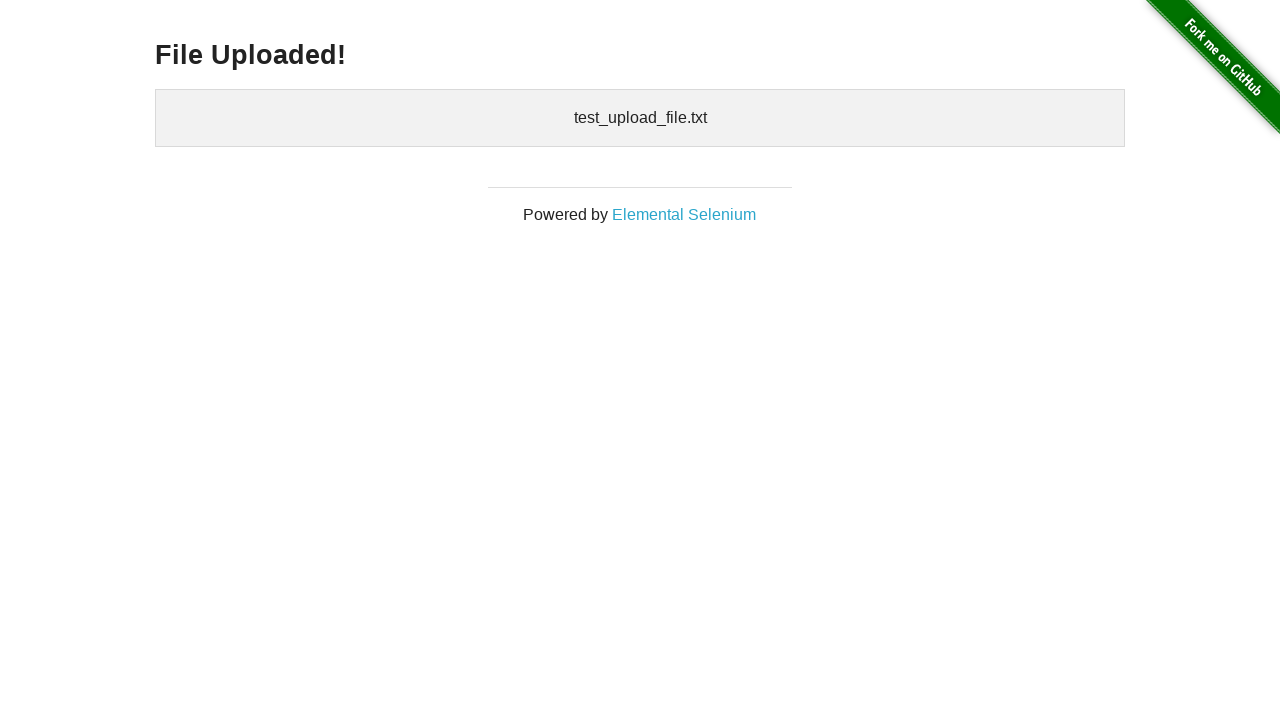

Cleaned up temporary test file
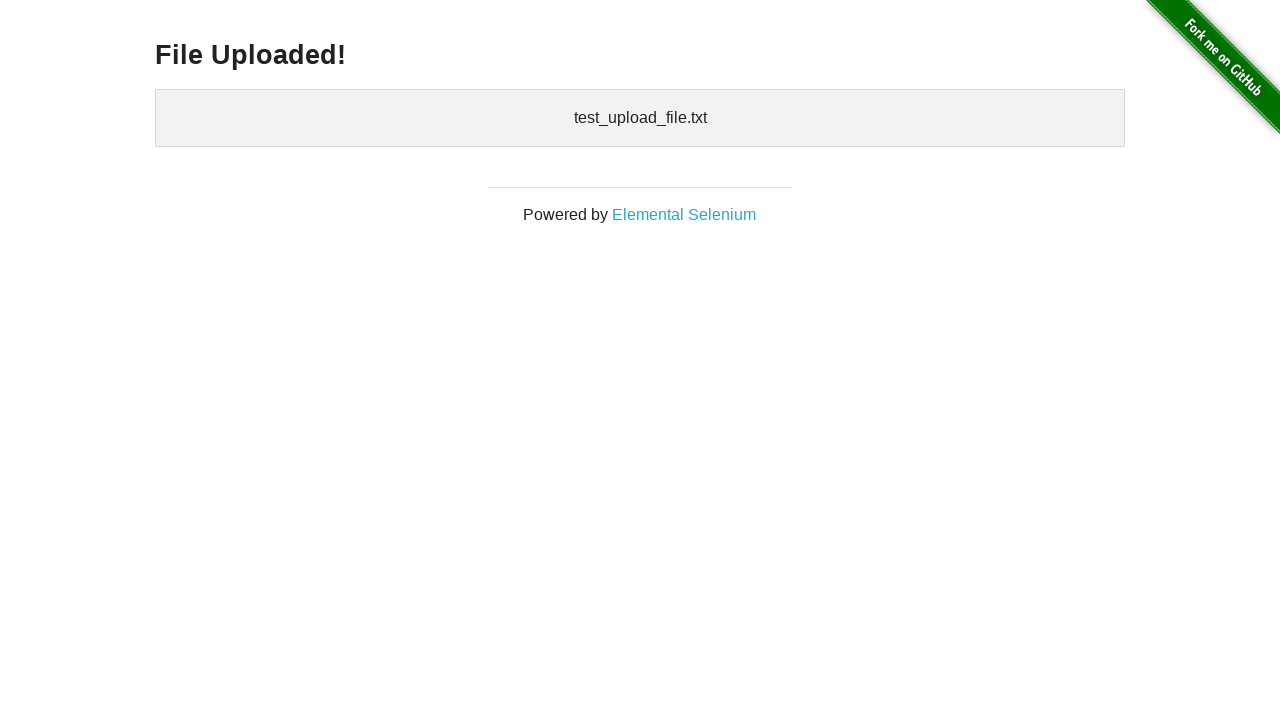

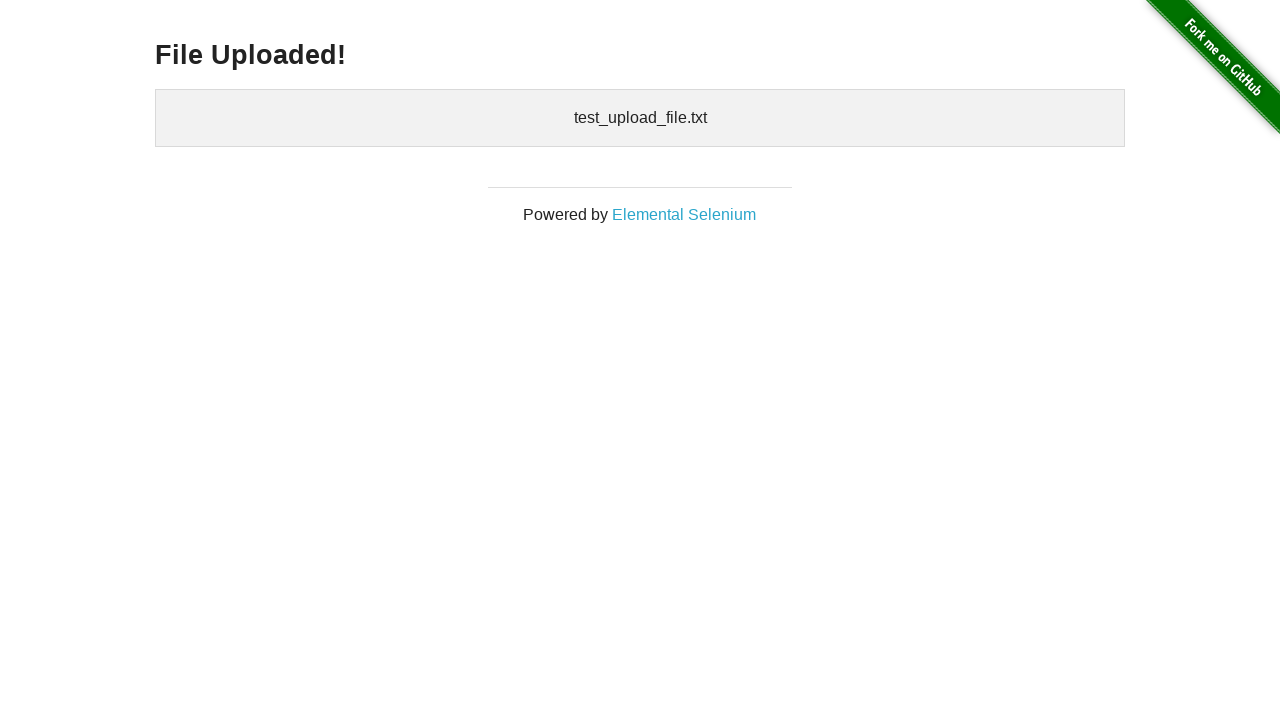